Tests the ParaBank user registration form by filling out all required fields (personal information, address, contact details, and account credentials) and submitting the registration.

Starting URL: https://parabank.parasoft.com/parabank/register.htm

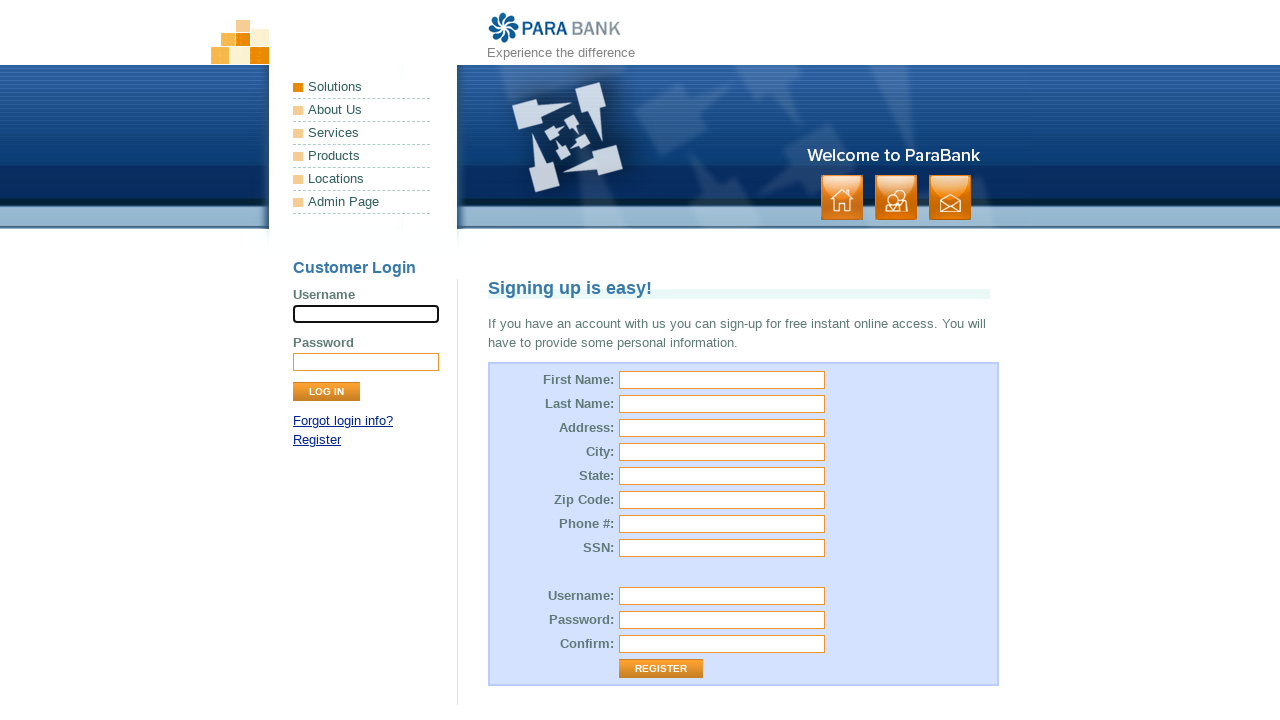

Filled first name field with 'Marcus' on #customer\.firstName
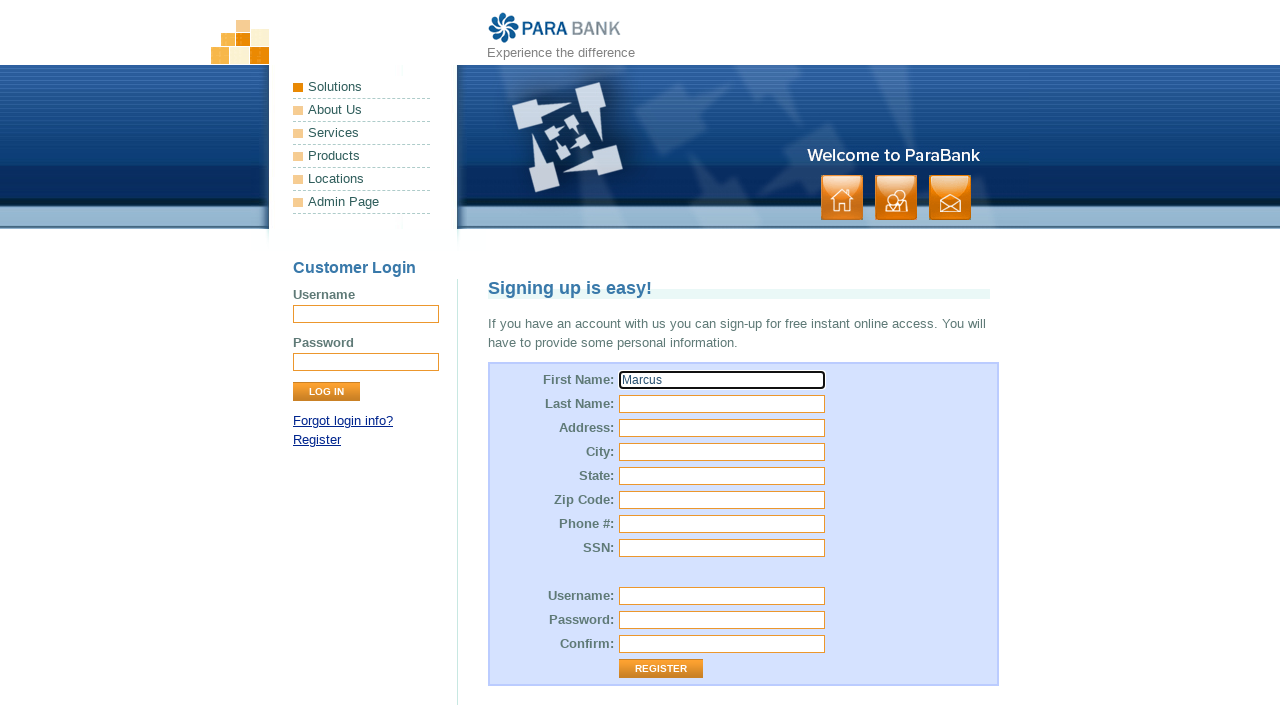

Filled last name field with 'Thompson' on #customer\.lastName
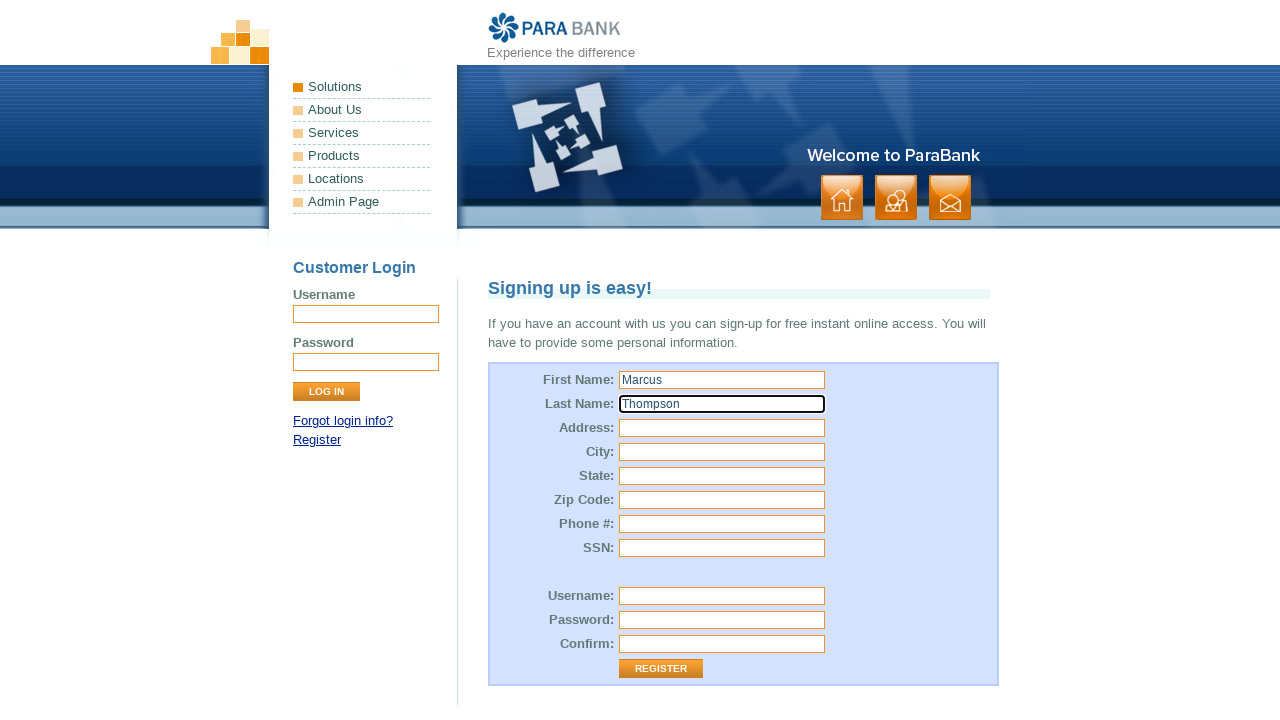

Filled street address field with '456 Oak Boulevard' on input[name='customer.address.street']
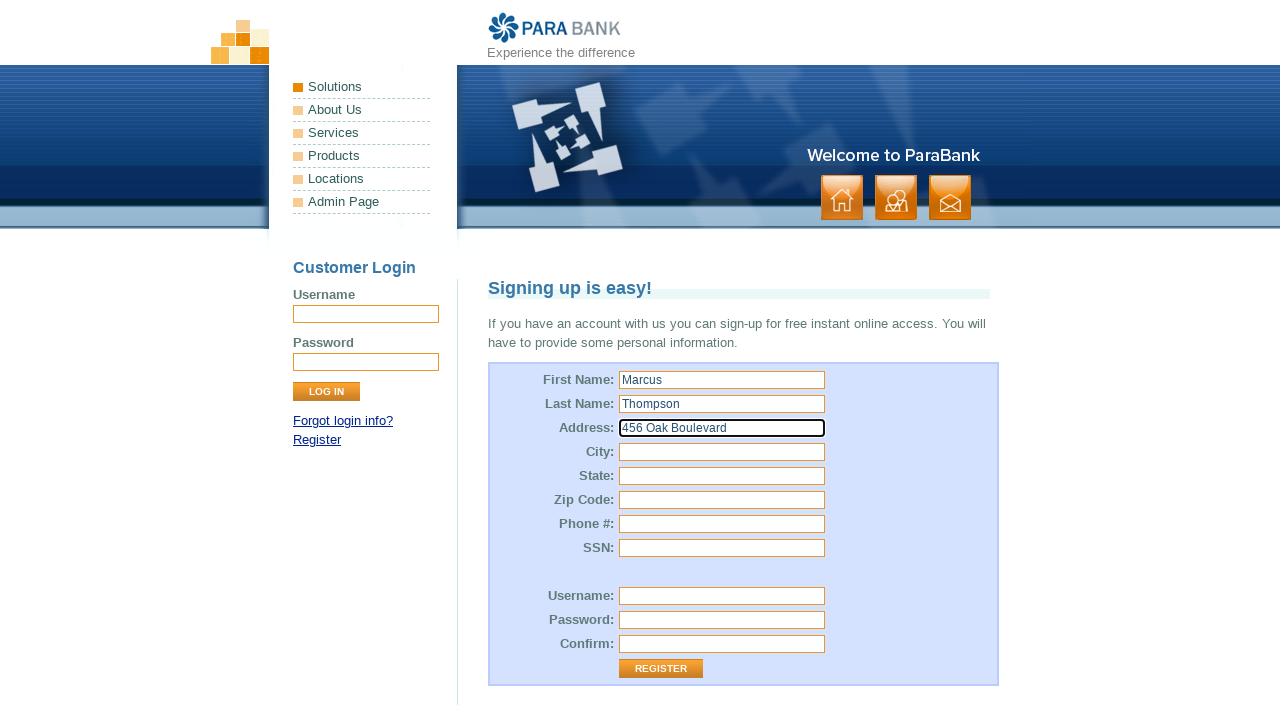

Filled city field with 'San Francisco' on #customer\.address\.city
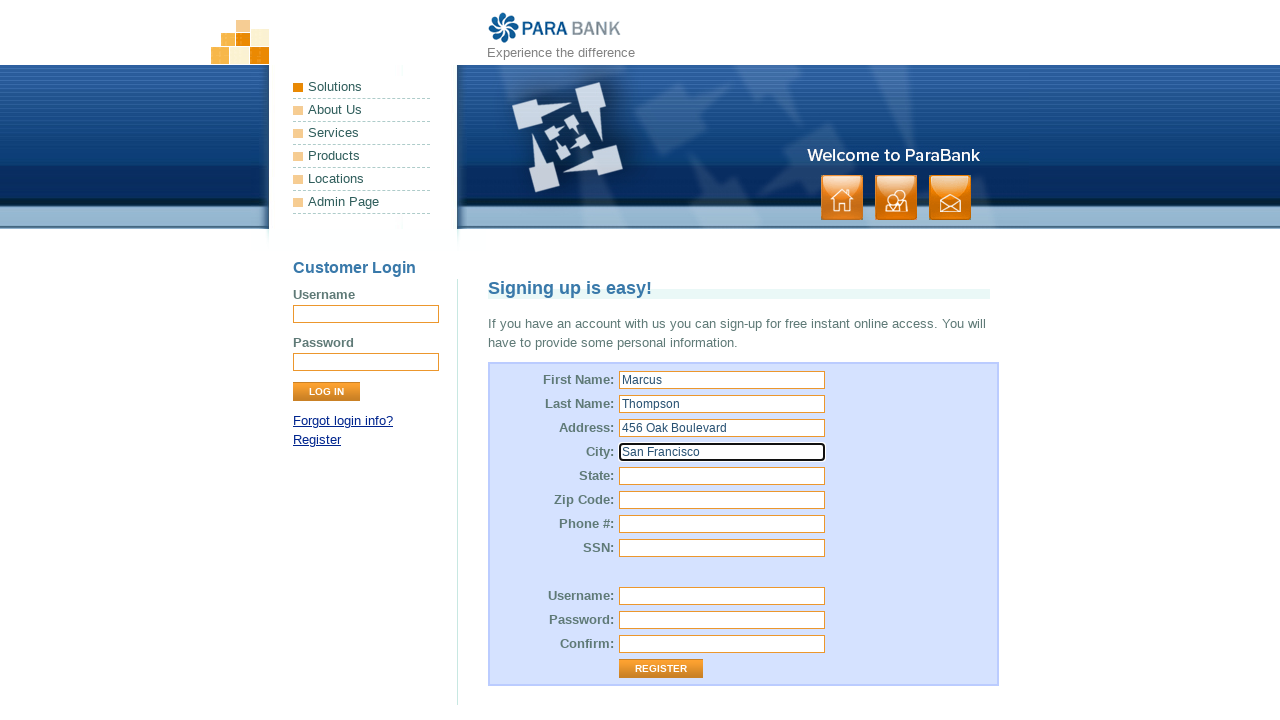

Filled state field with 'California' on #customer\.address\.state
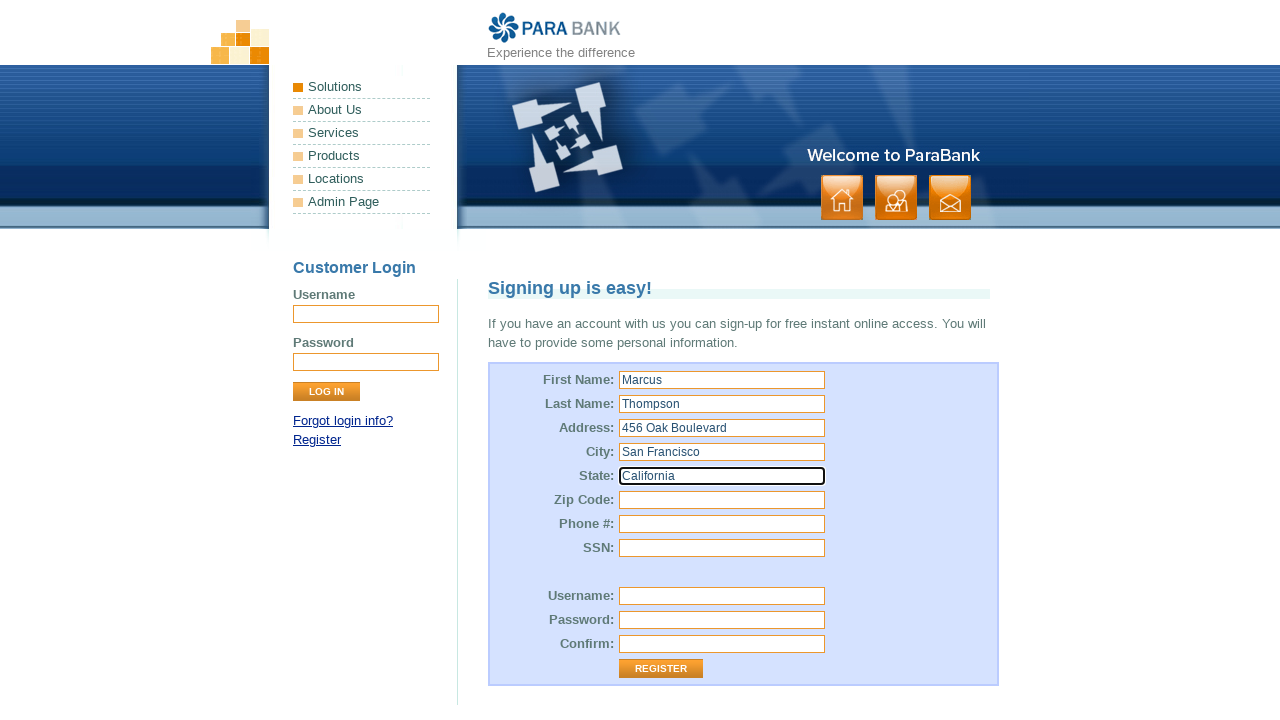

Filled zip code field with '94102' on input[name='customer.address.zipCode']
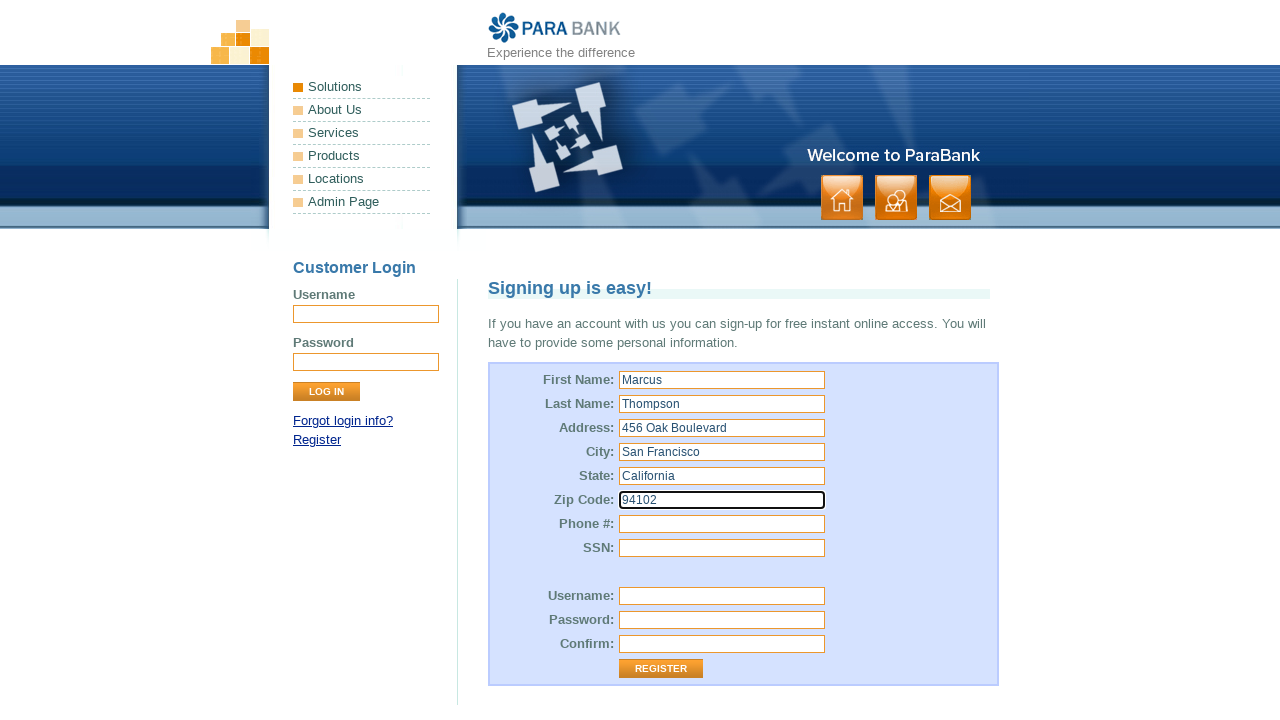

Filled phone number field with '4155551234' on #customer\.phoneNumber
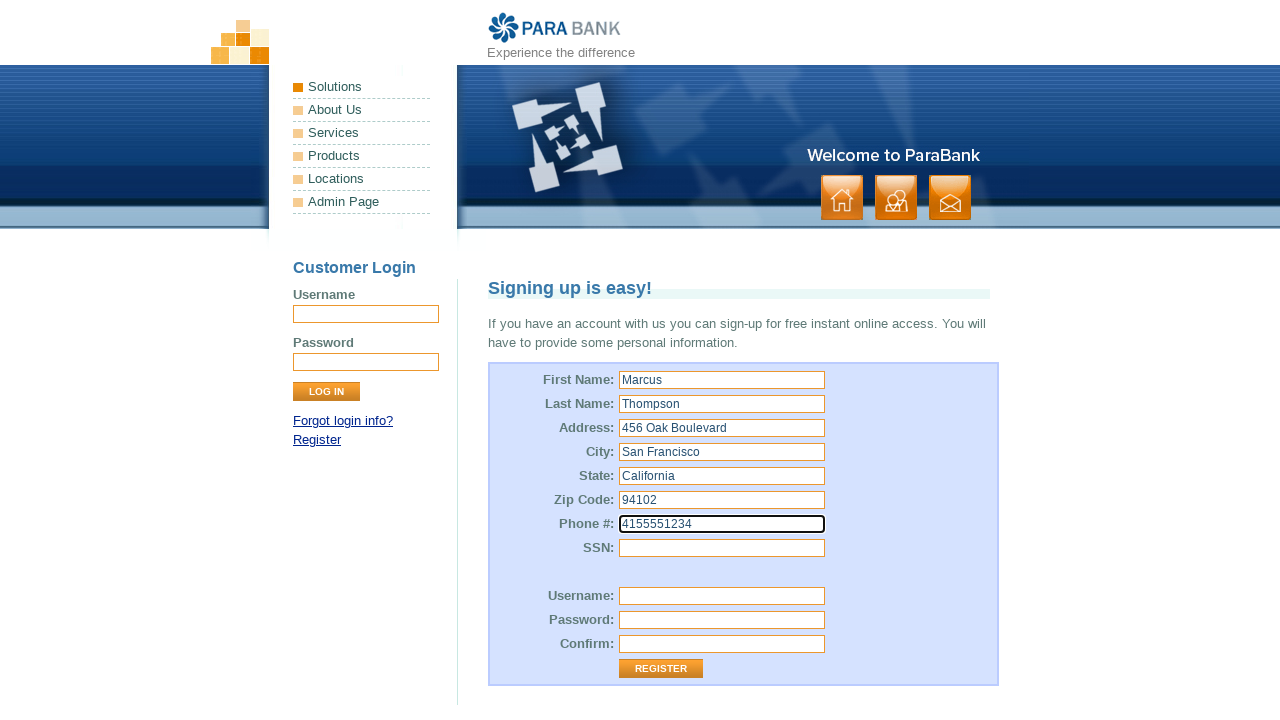

Filled SSN field with '123456789' on #customer\.ssn
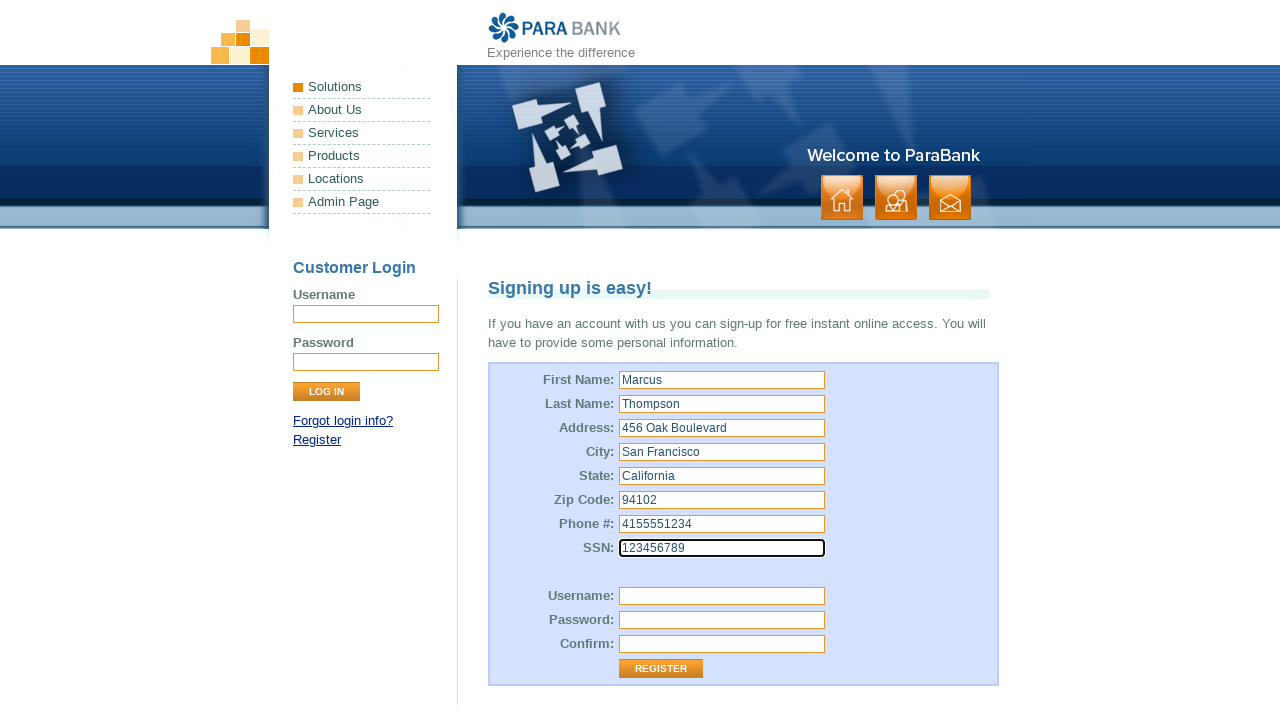

Filled username field with 'marcust2024' on #customer\.username
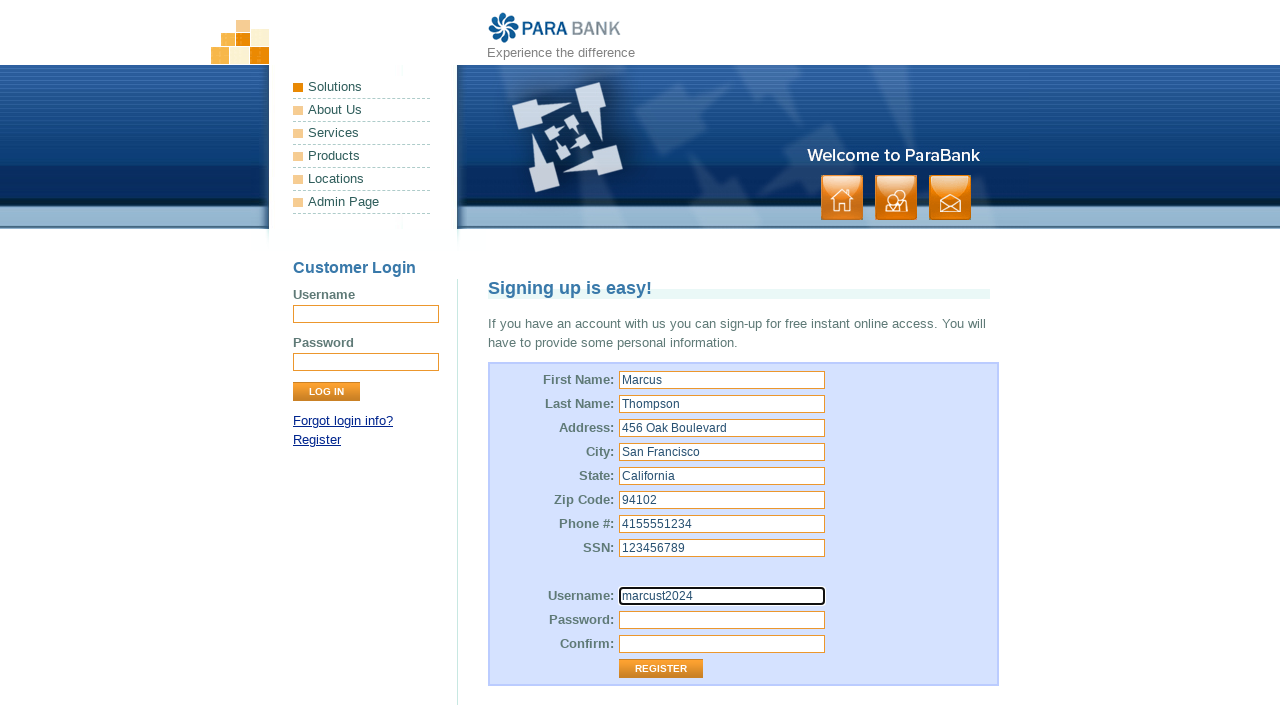

Filled password field with 'securePass123' on input[name='customer.password']
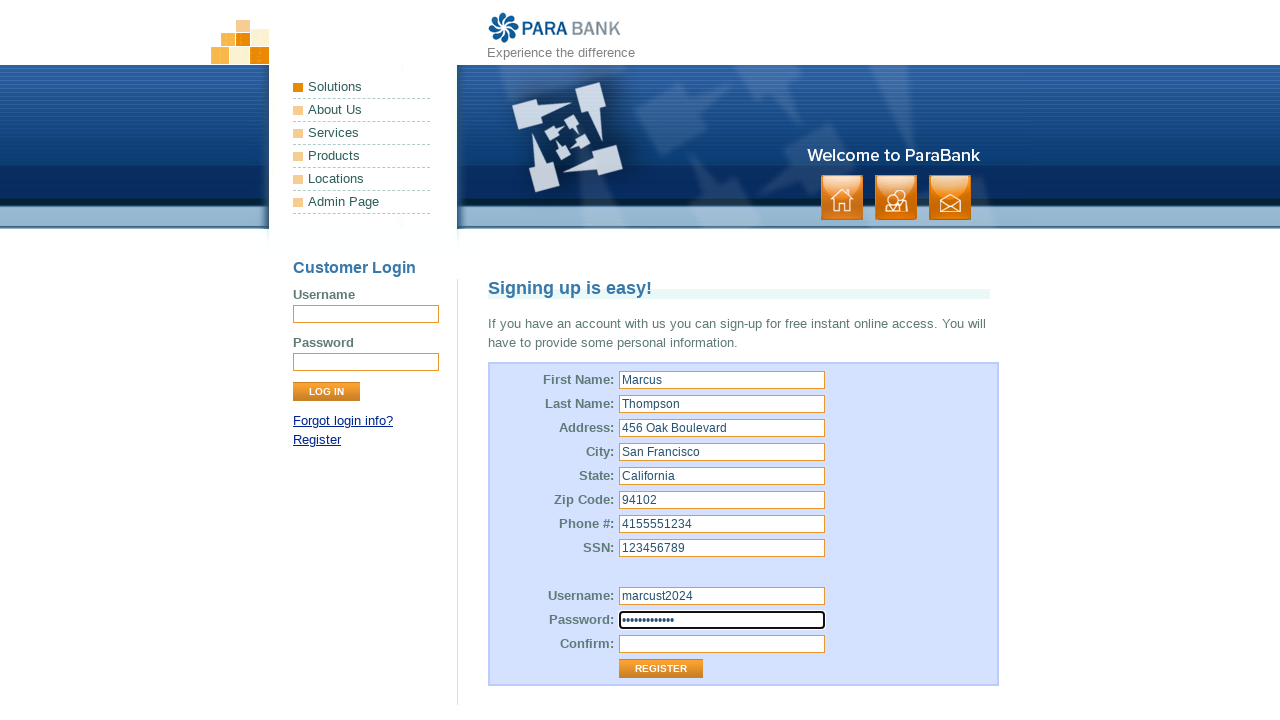

Filled confirm password field with 'securePass123' on #repeatedPassword
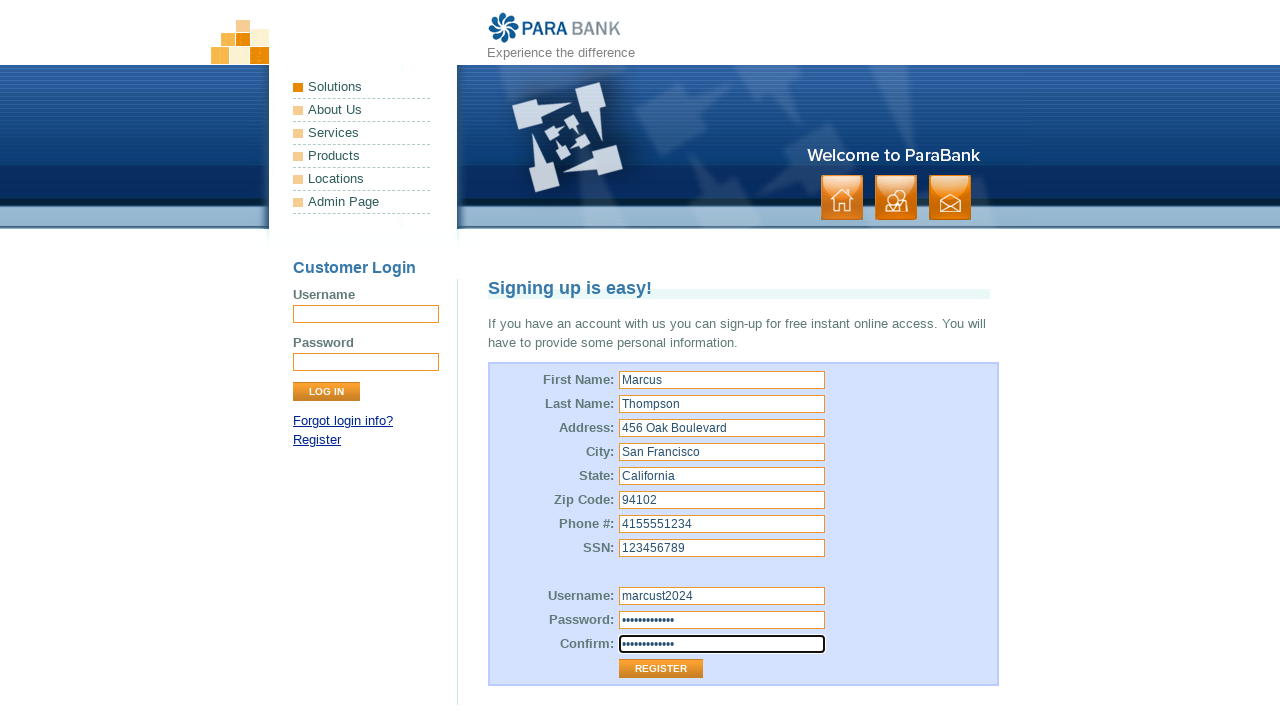

Clicked register button to submit the form at (896, 198) on .button
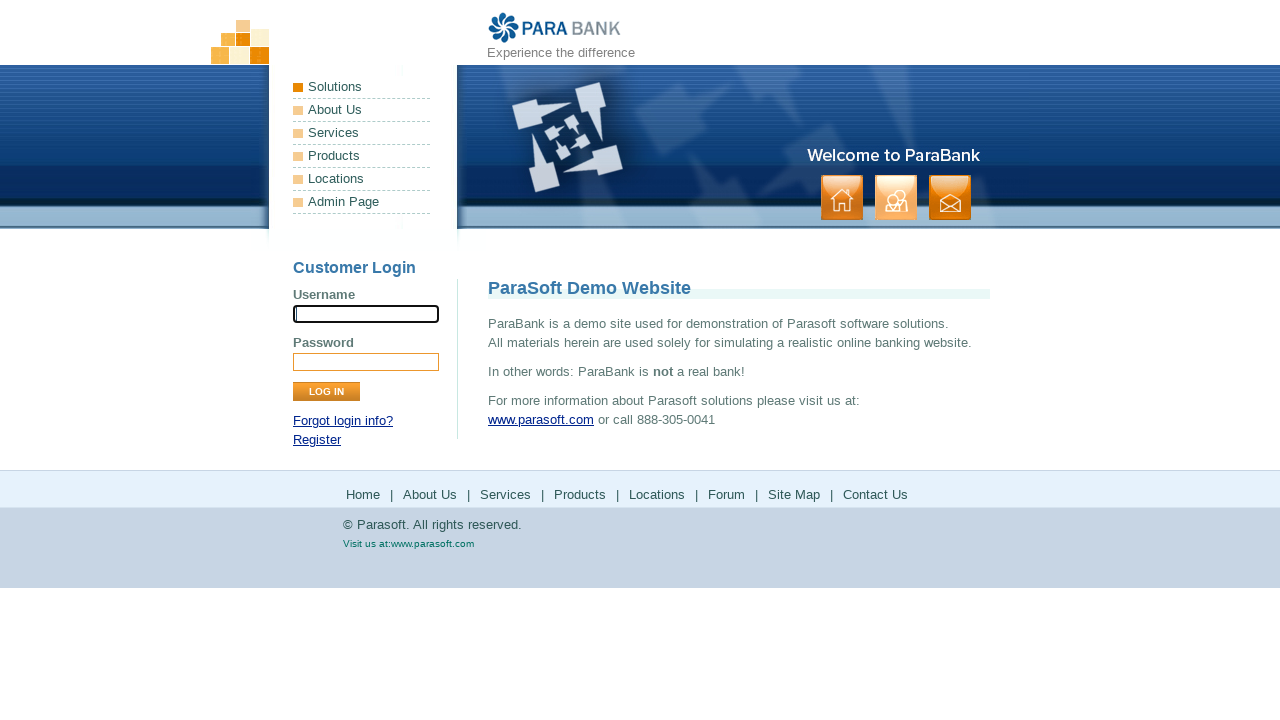

Registration completed and network became idle
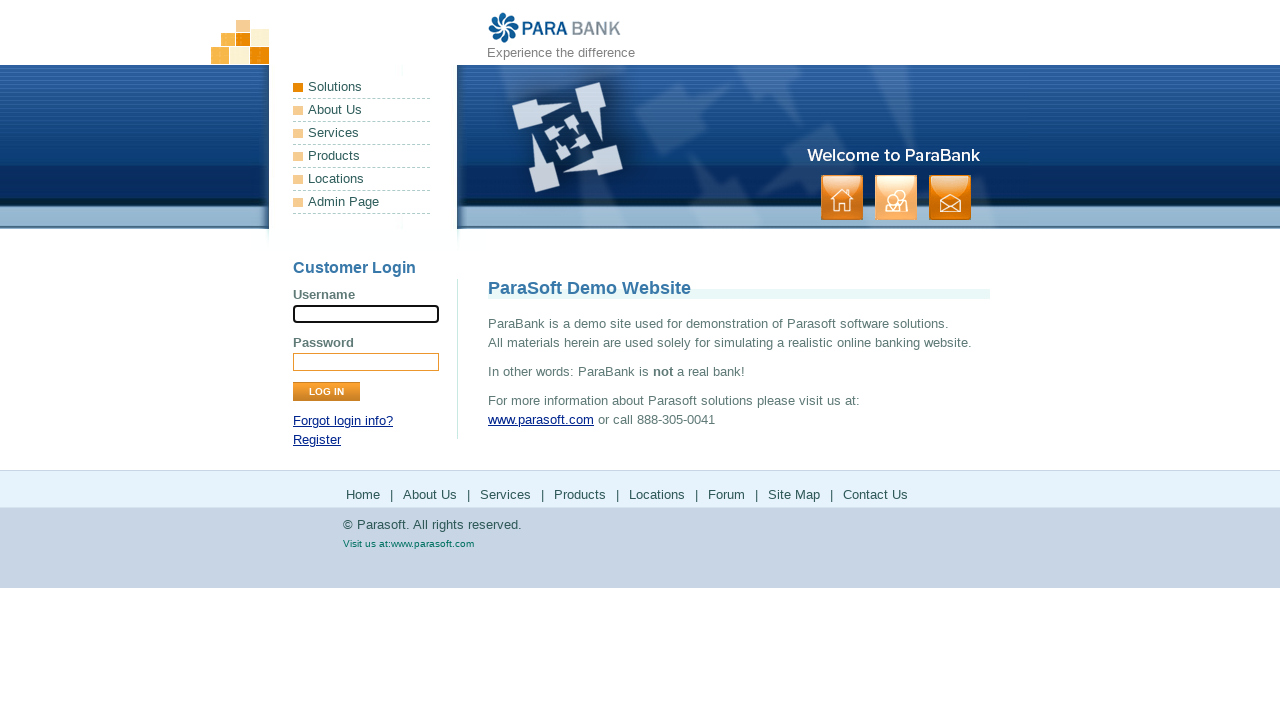

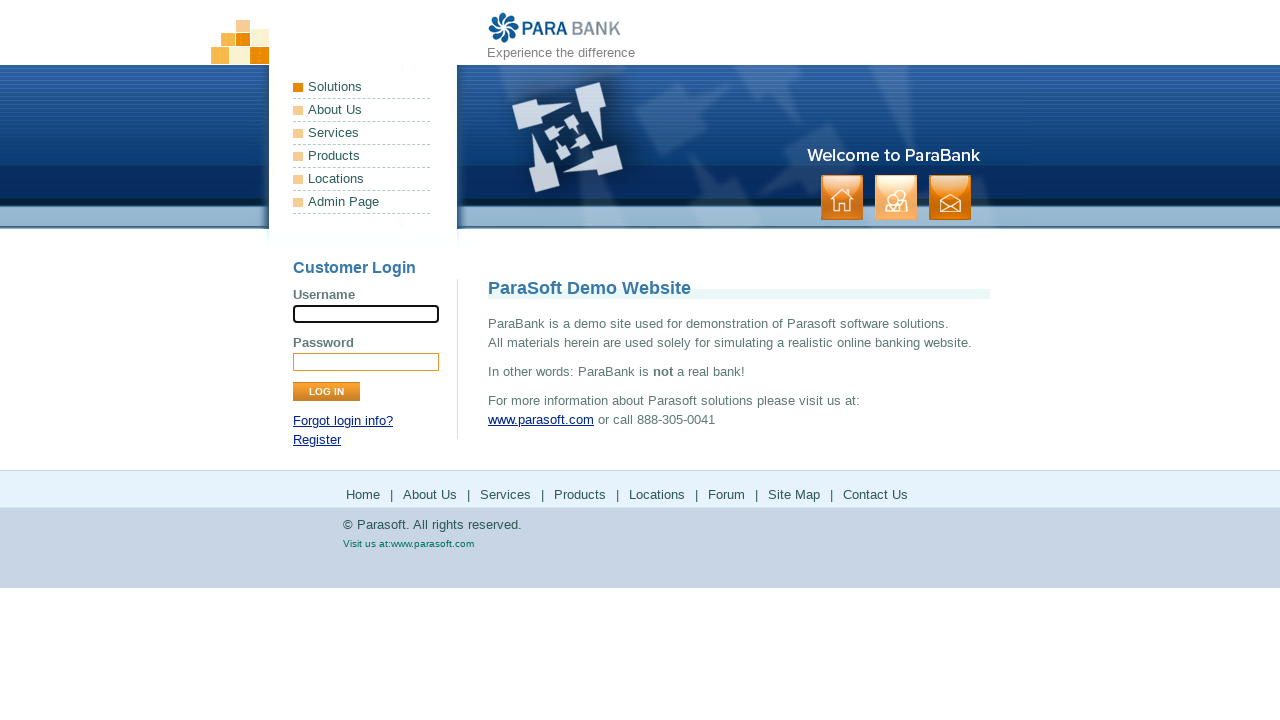